Navigates to a practice automation testing website and sets the browser window size to verify the page loads correctly.

Starting URL: http://practice.automationtesting.in/

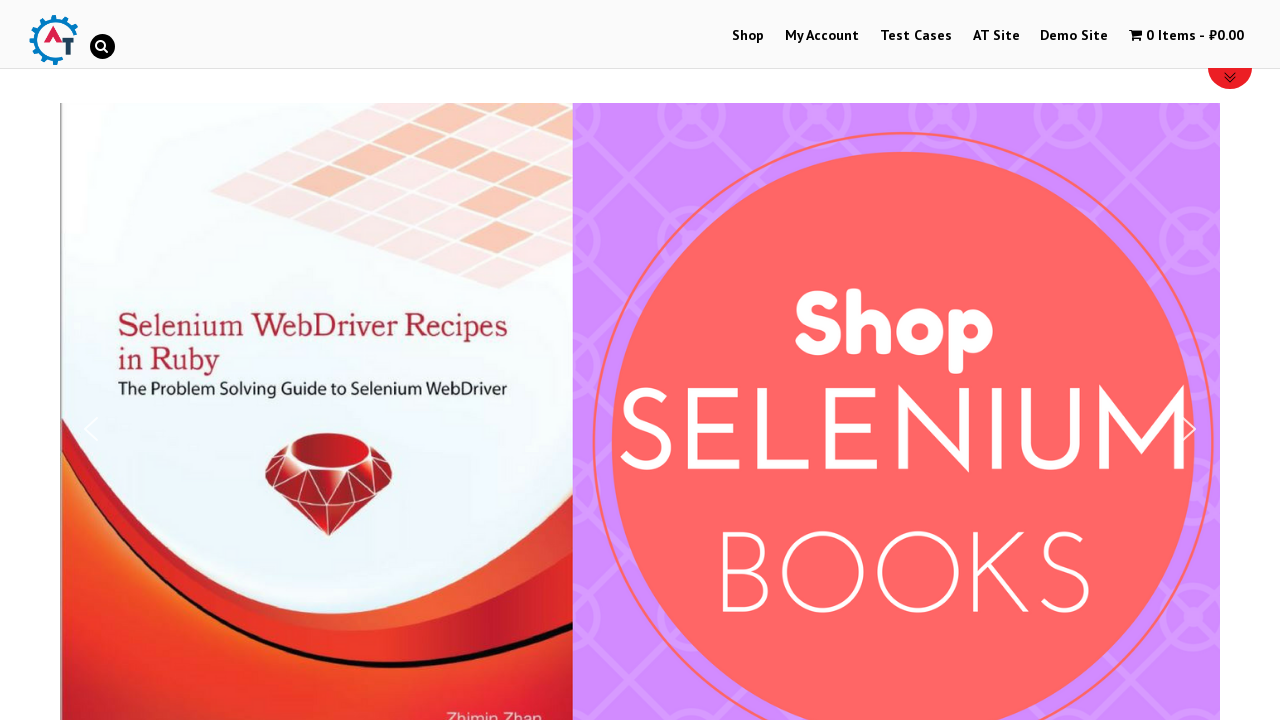

Set browser window size to 1300x700 pixels
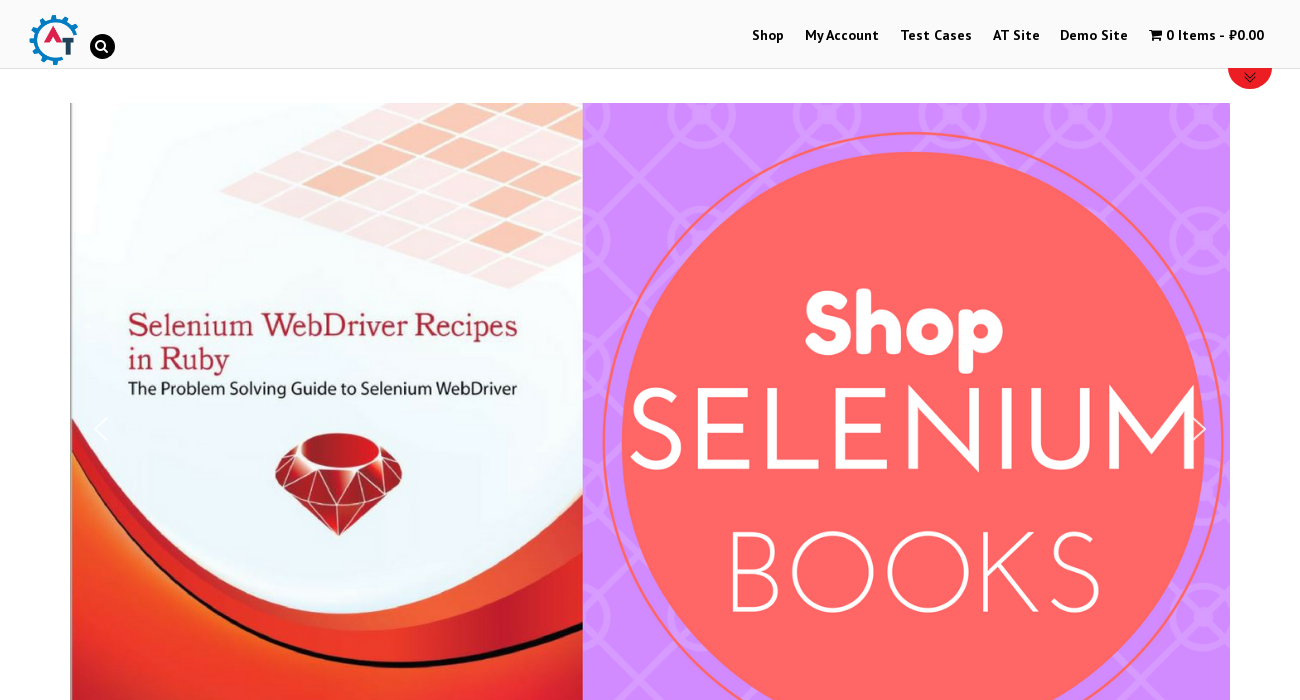

Page DOM content loaded successfully
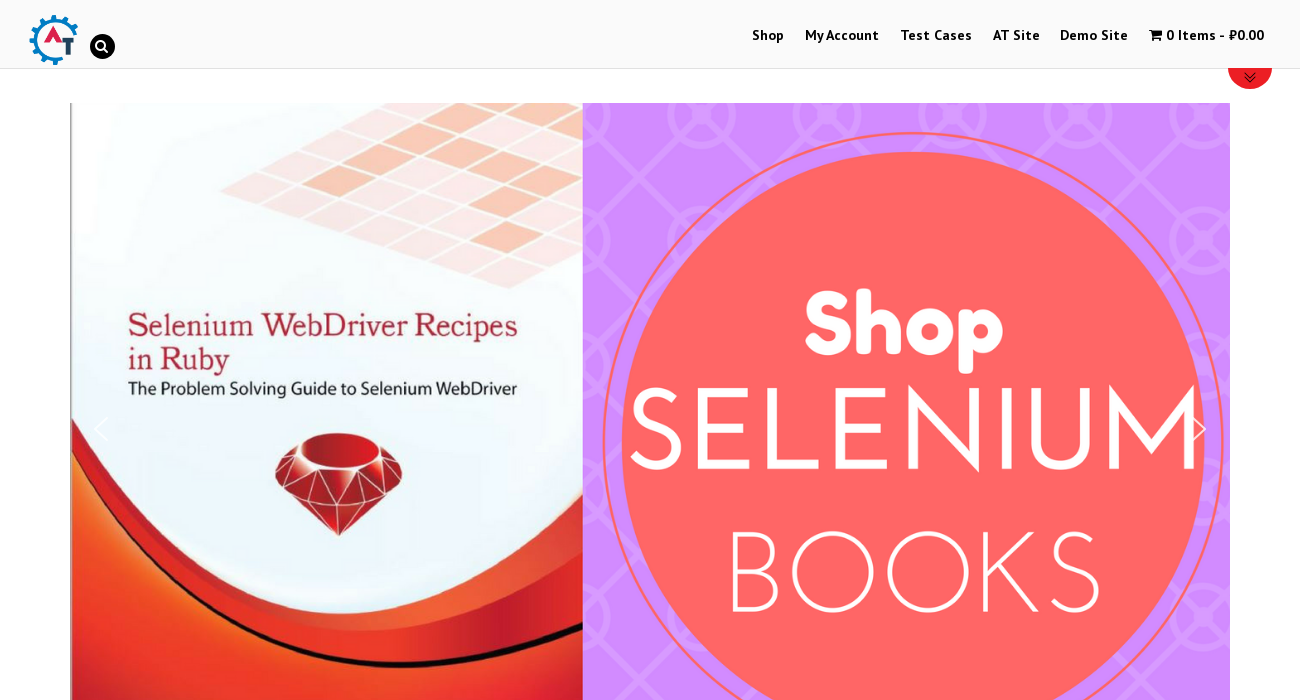

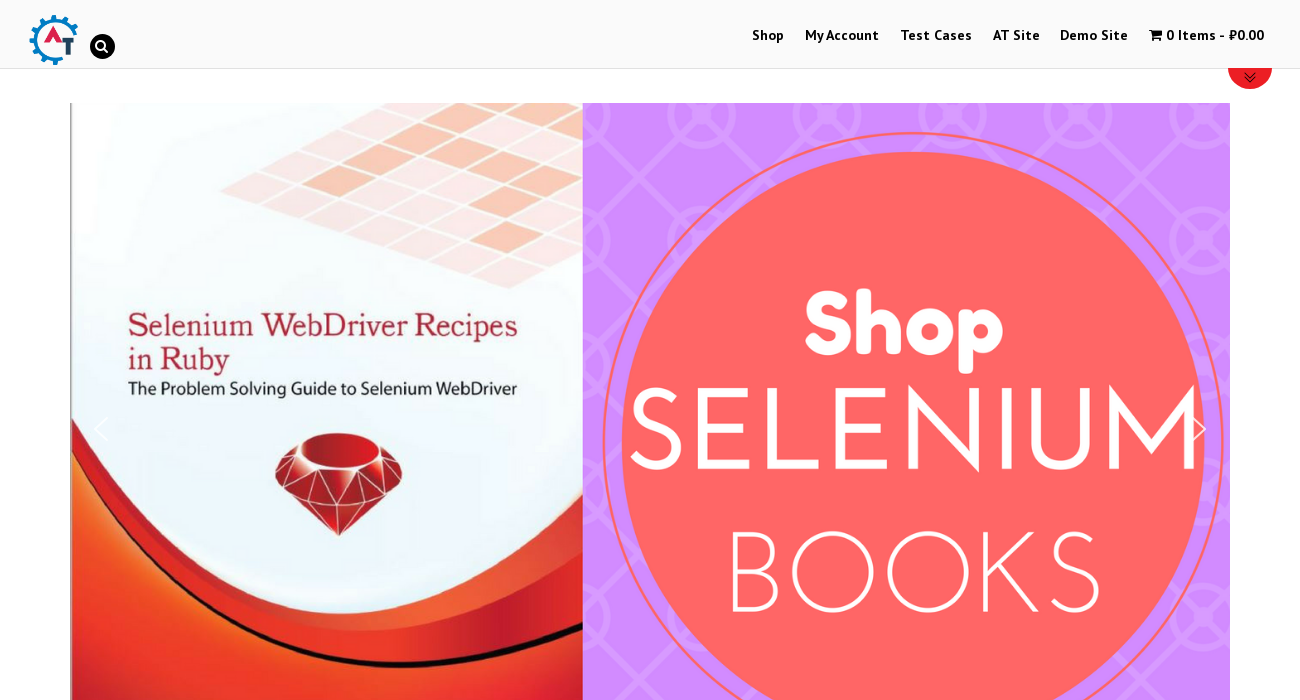